Tests horizontal slider by moving it using arrow key presses

Starting URL: https://the-internet.herokuapp.com/

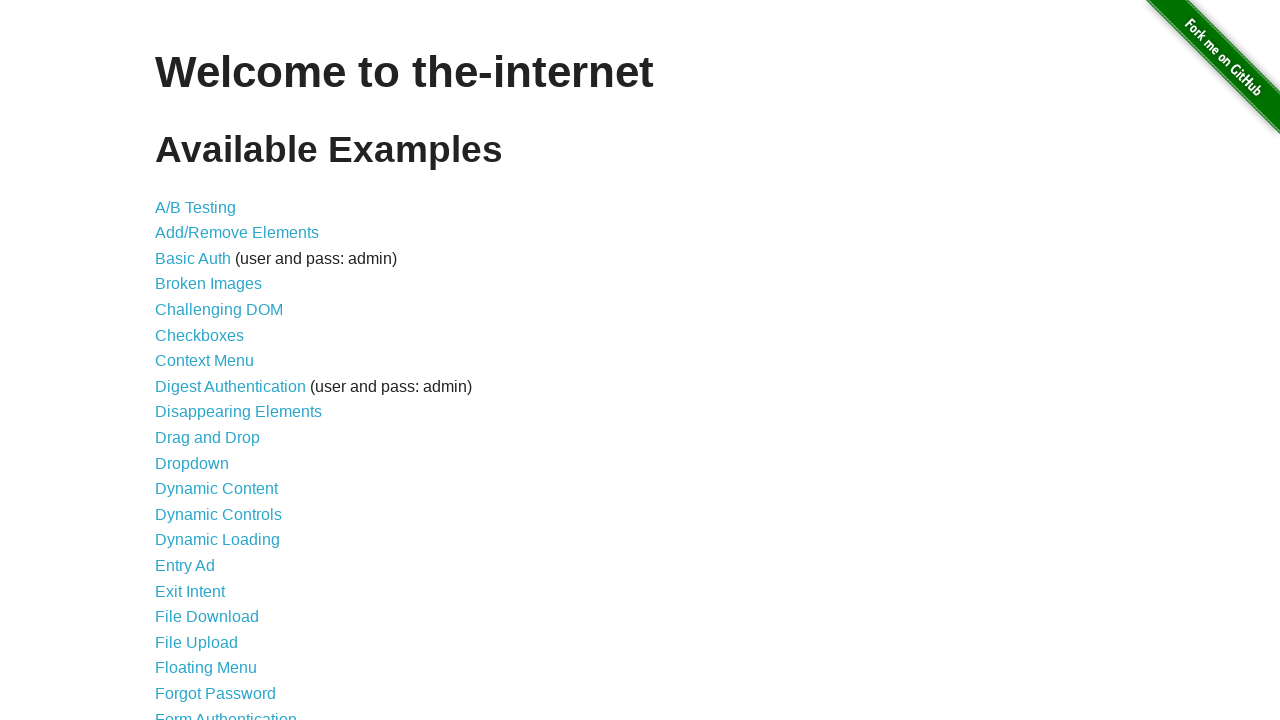

Clicked on Horizontal Slider link at (214, 361) on xpath=//a[@href='/horizontal_slider']
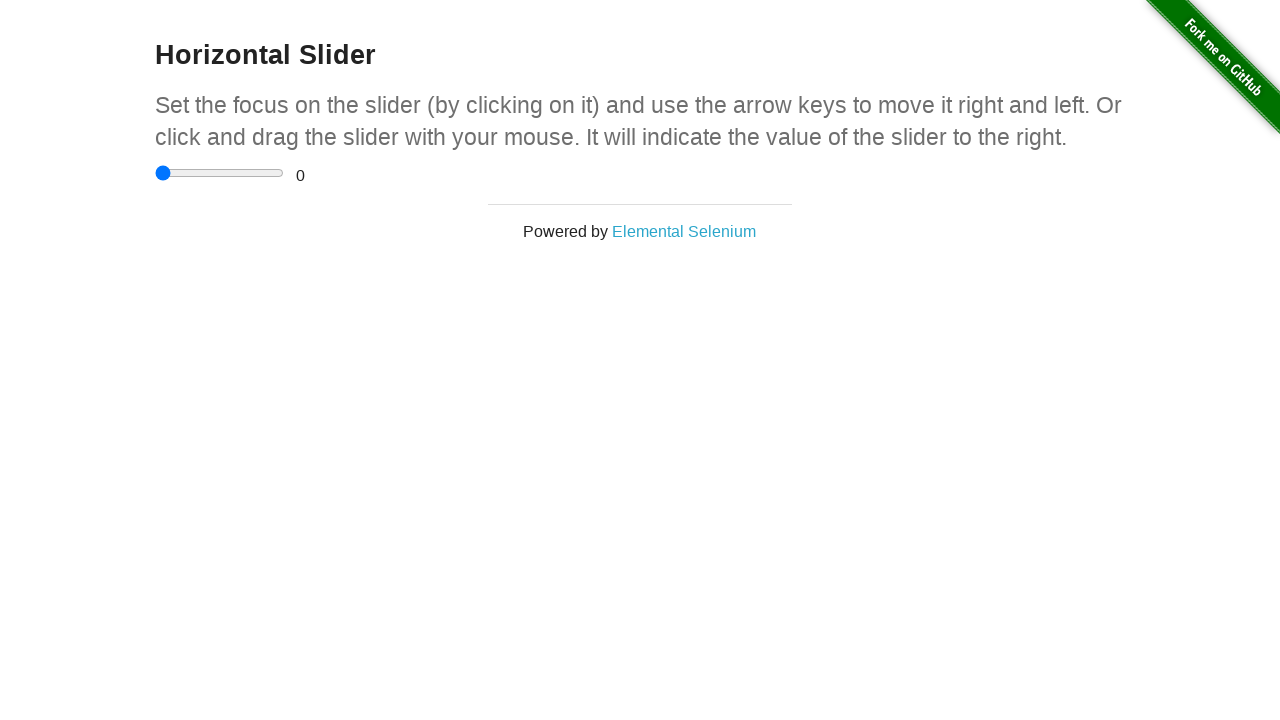

Located horizontal slider element
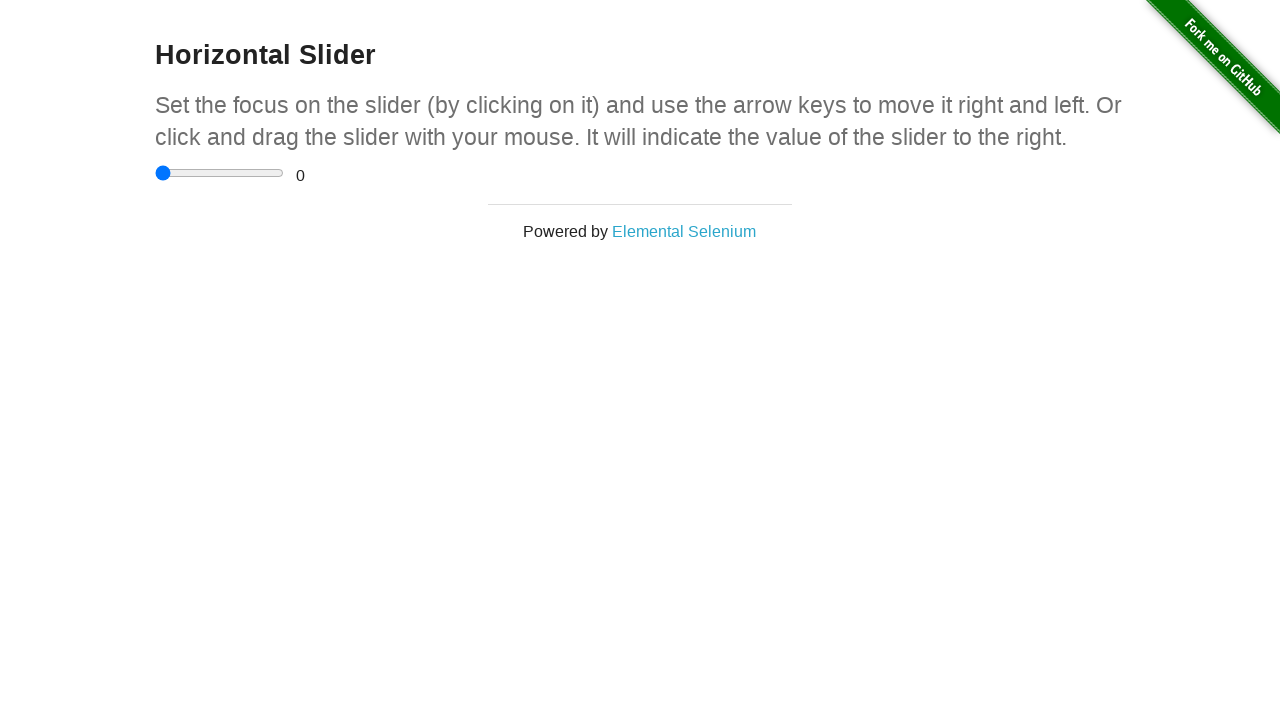

Pressed ArrowRight key on slider (iteration 1/9) on xpath=//input[@type='range']
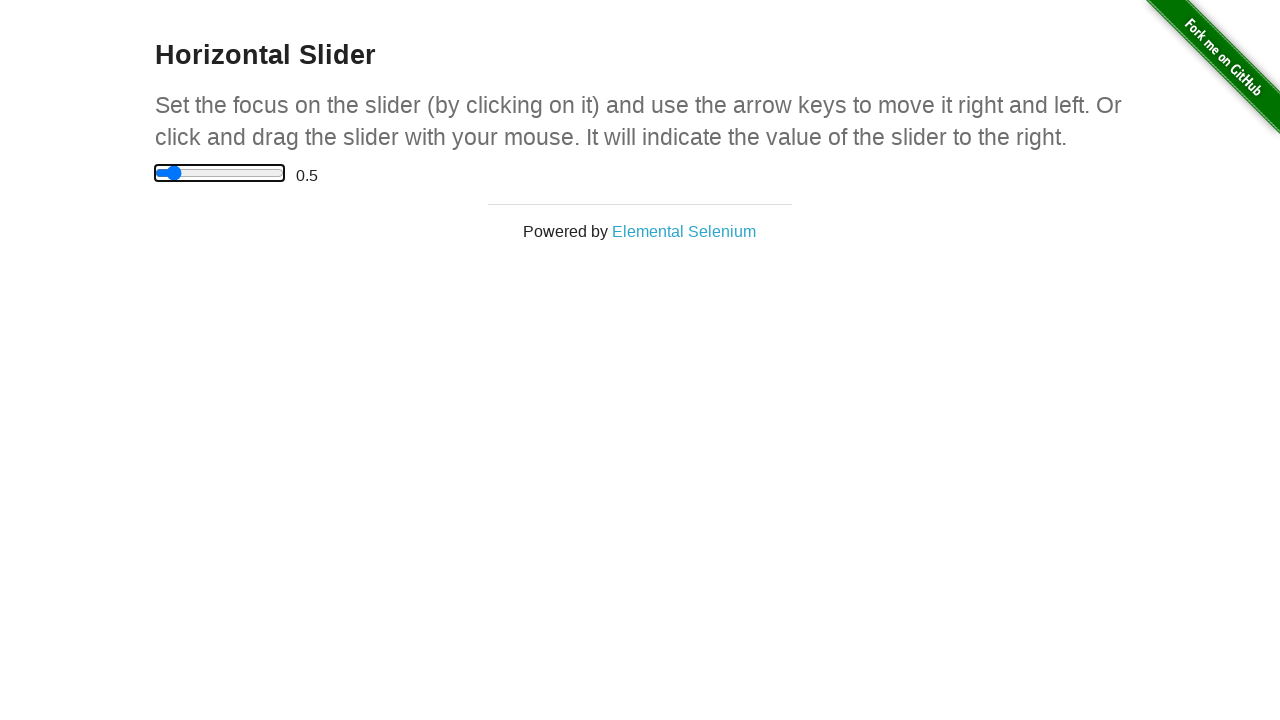

Waited 200ms for slider animation to complete
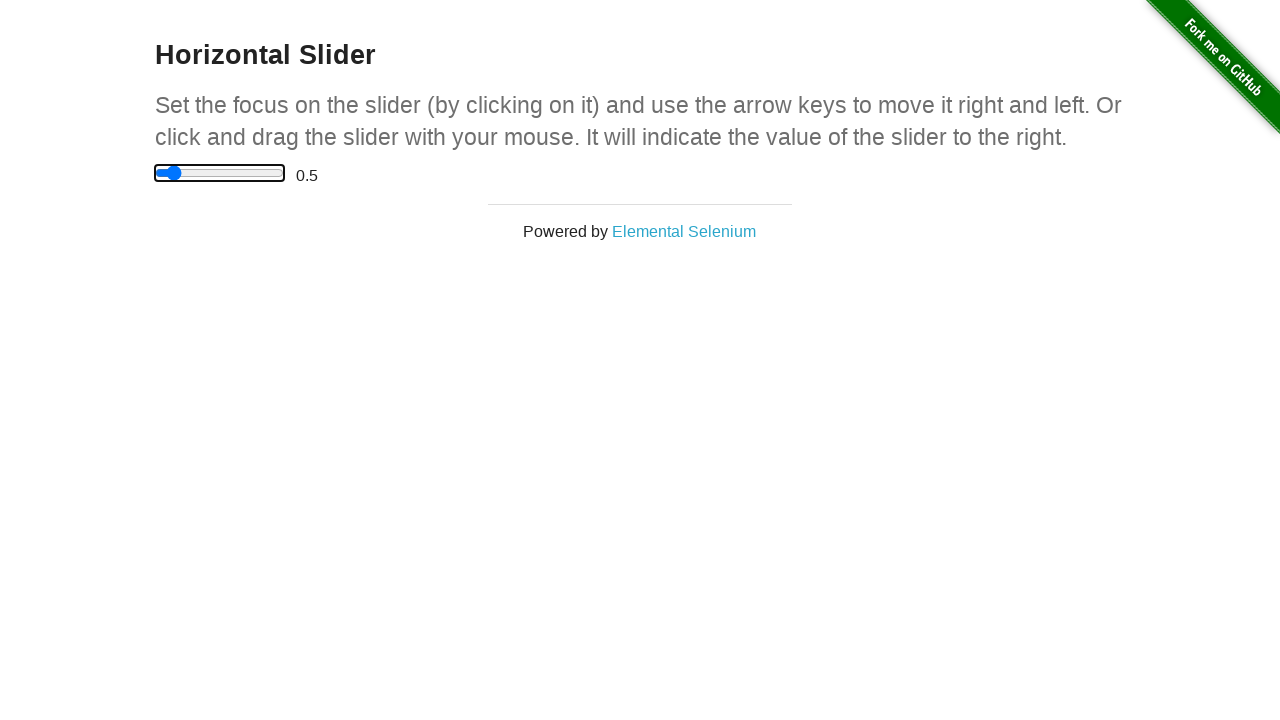

Pressed ArrowRight key on slider (iteration 2/9) on xpath=//input[@type='range']
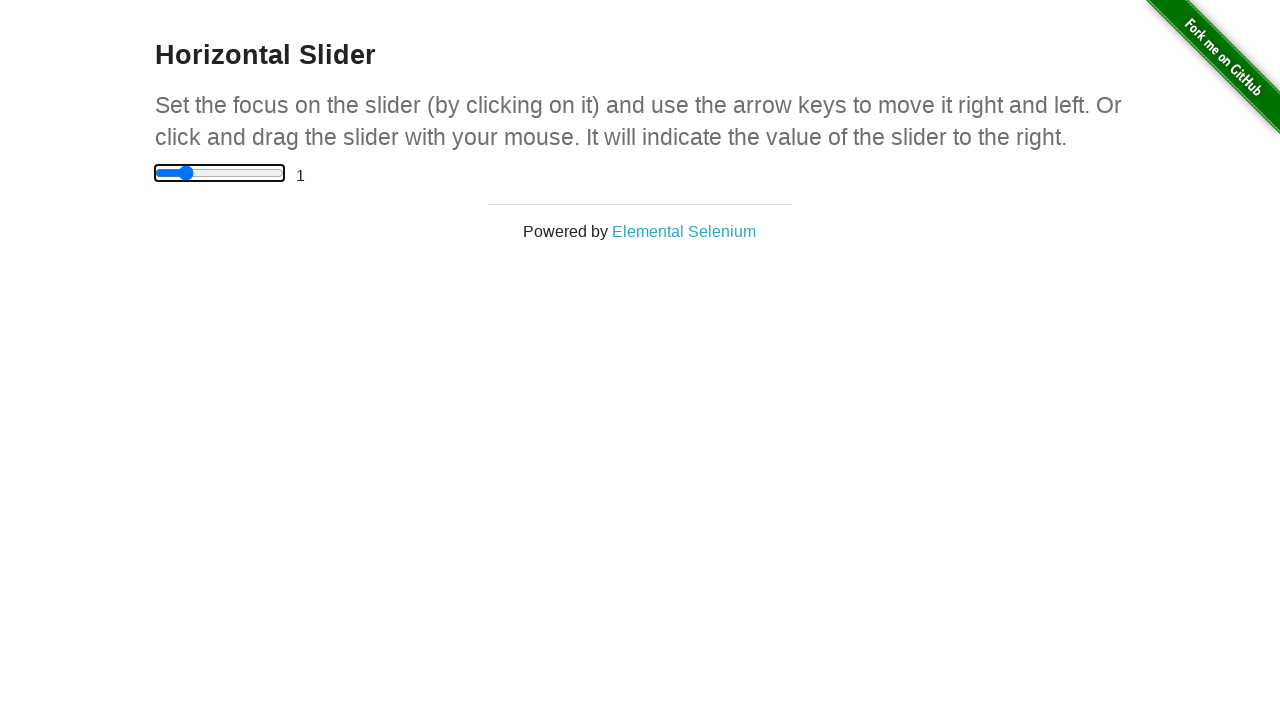

Waited 200ms for slider animation to complete
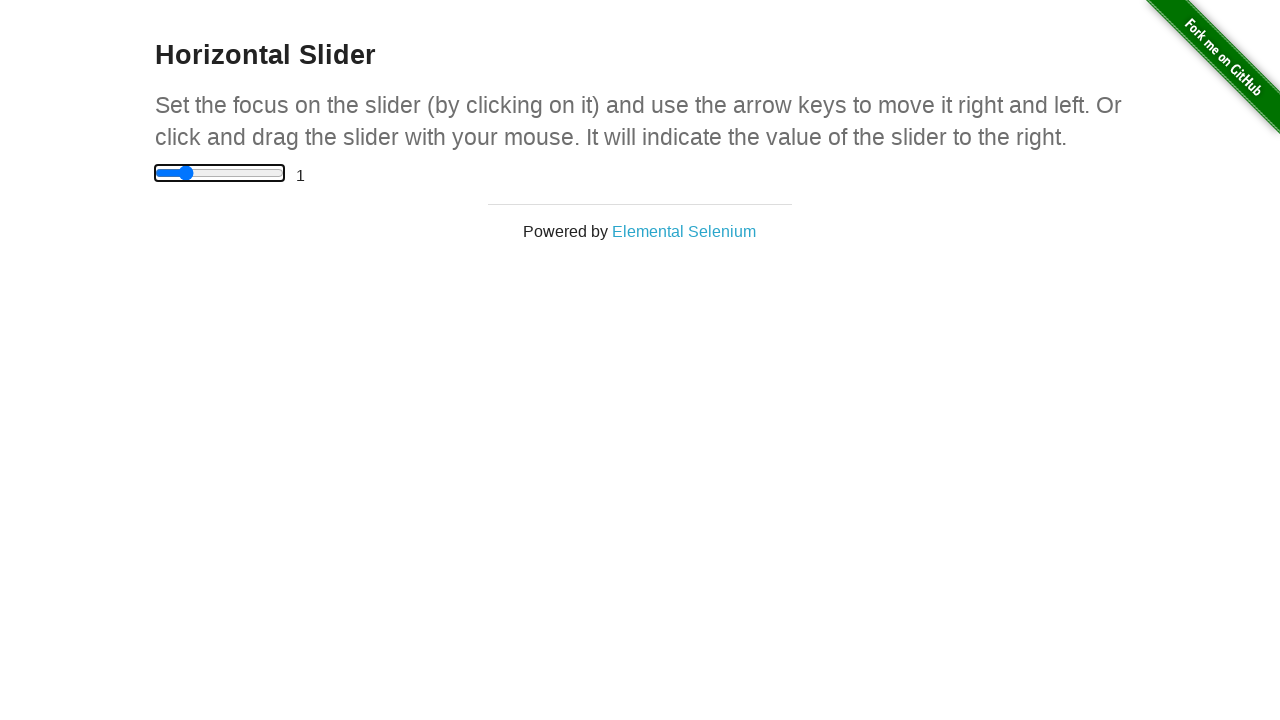

Pressed ArrowRight key on slider (iteration 3/9) on xpath=//input[@type='range']
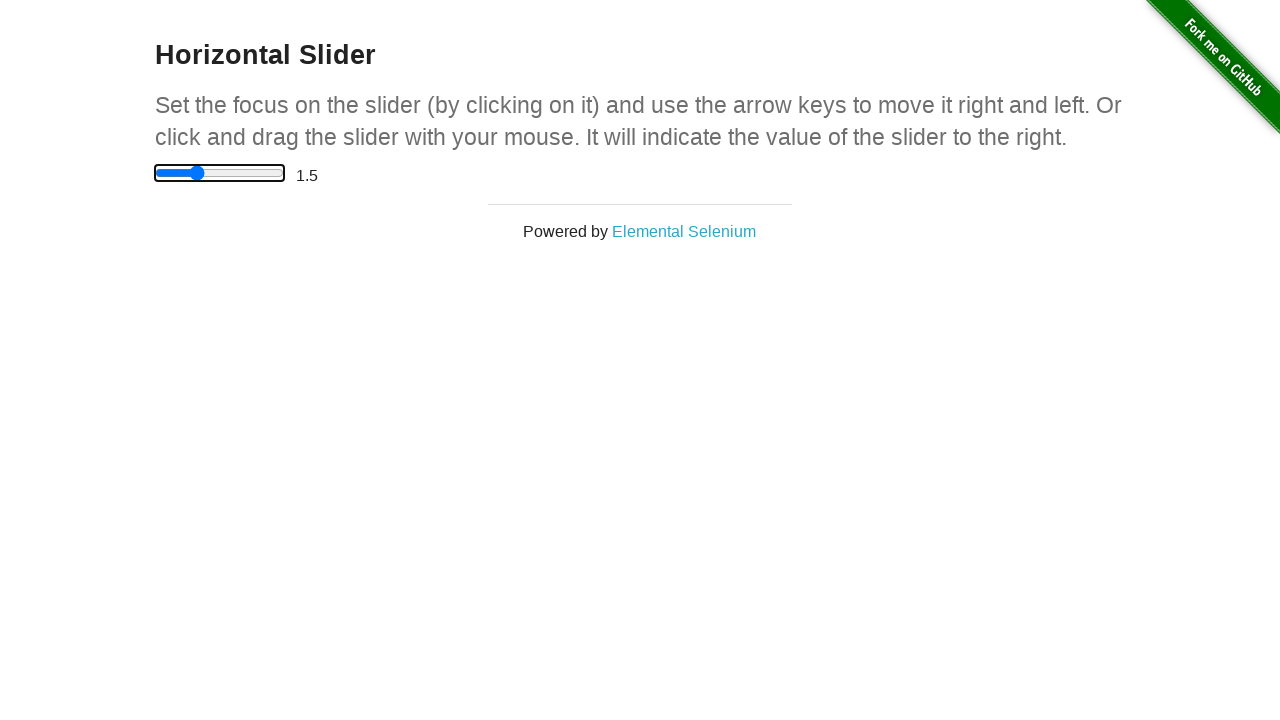

Waited 200ms for slider animation to complete
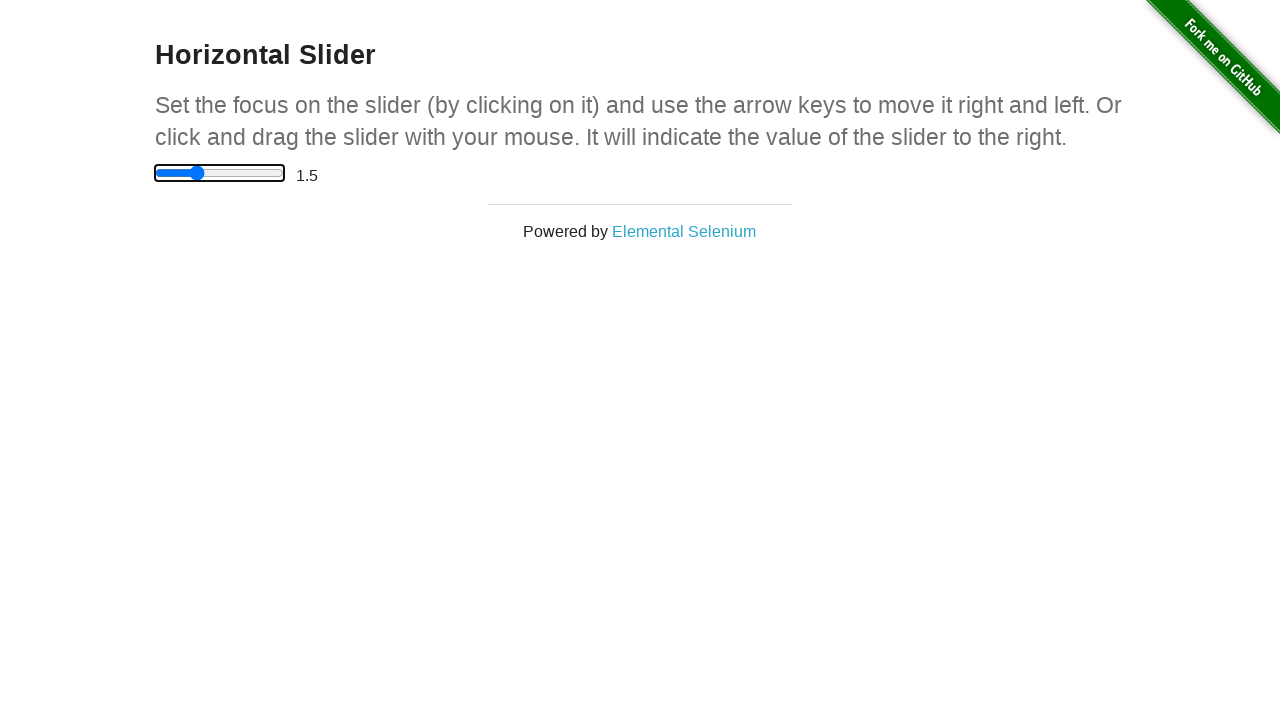

Pressed ArrowRight key on slider (iteration 4/9) on xpath=//input[@type='range']
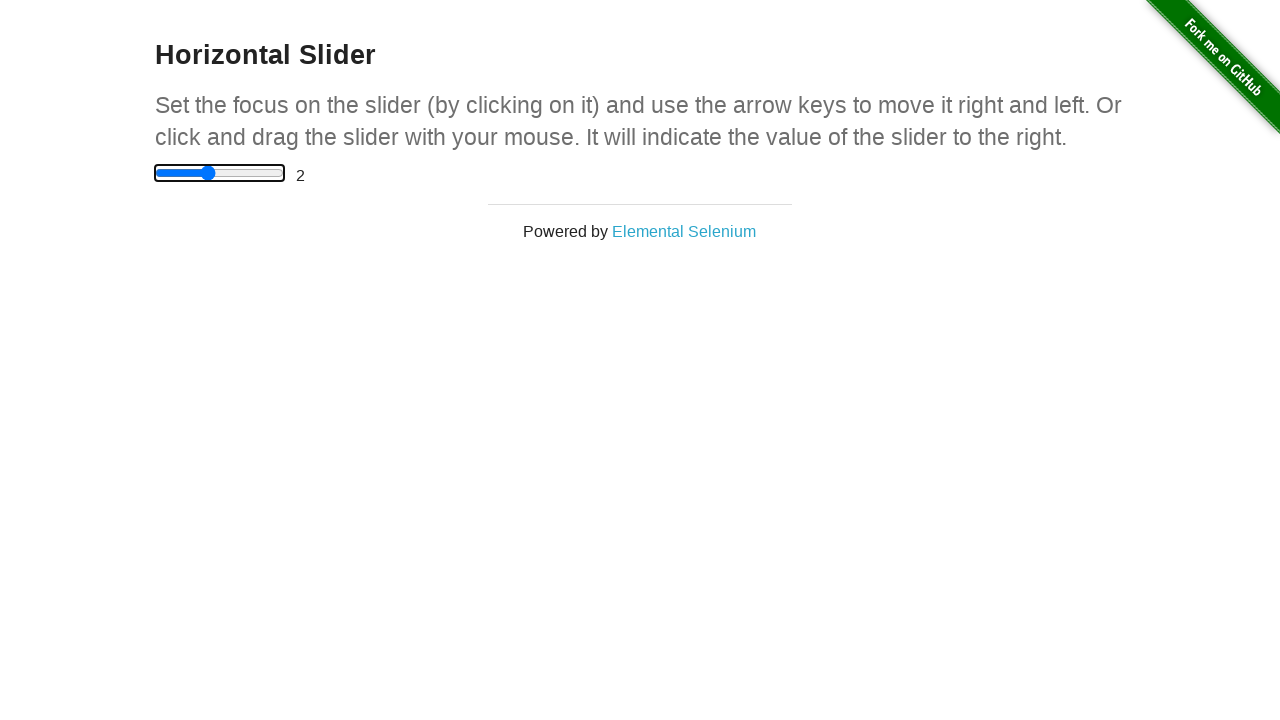

Waited 200ms for slider animation to complete
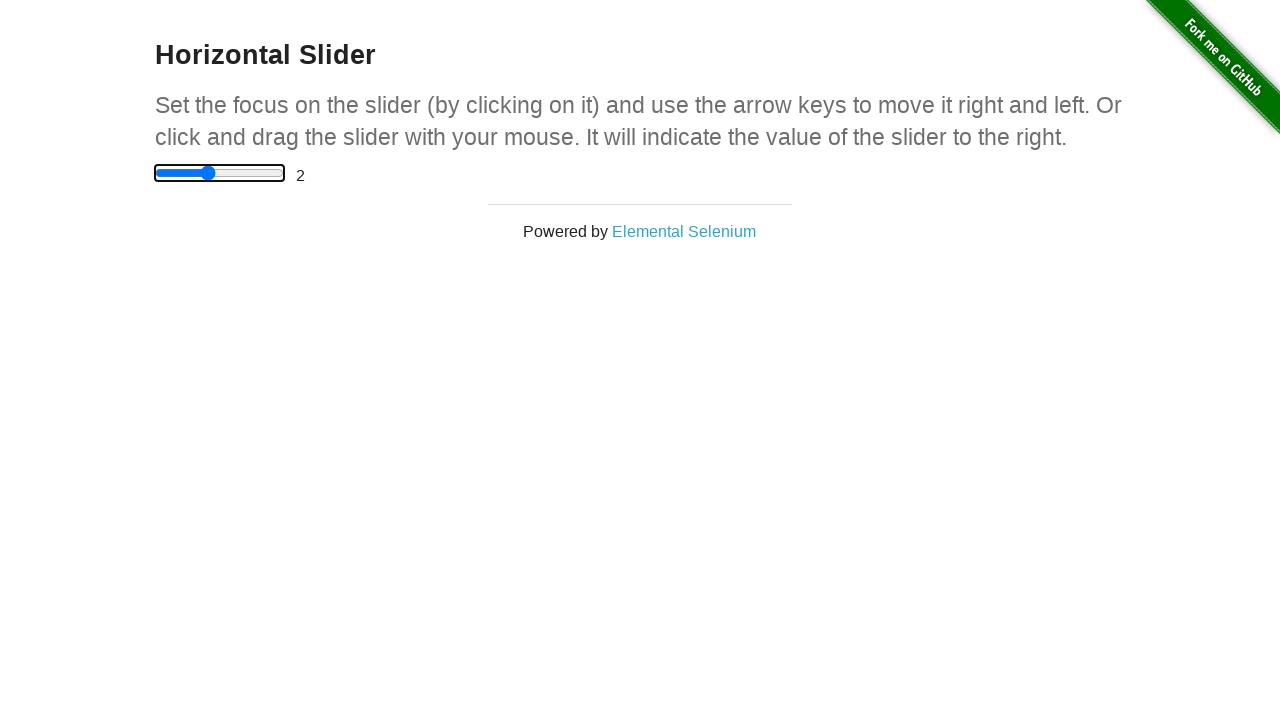

Pressed ArrowRight key on slider (iteration 5/9) on xpath=//input[@type='range']
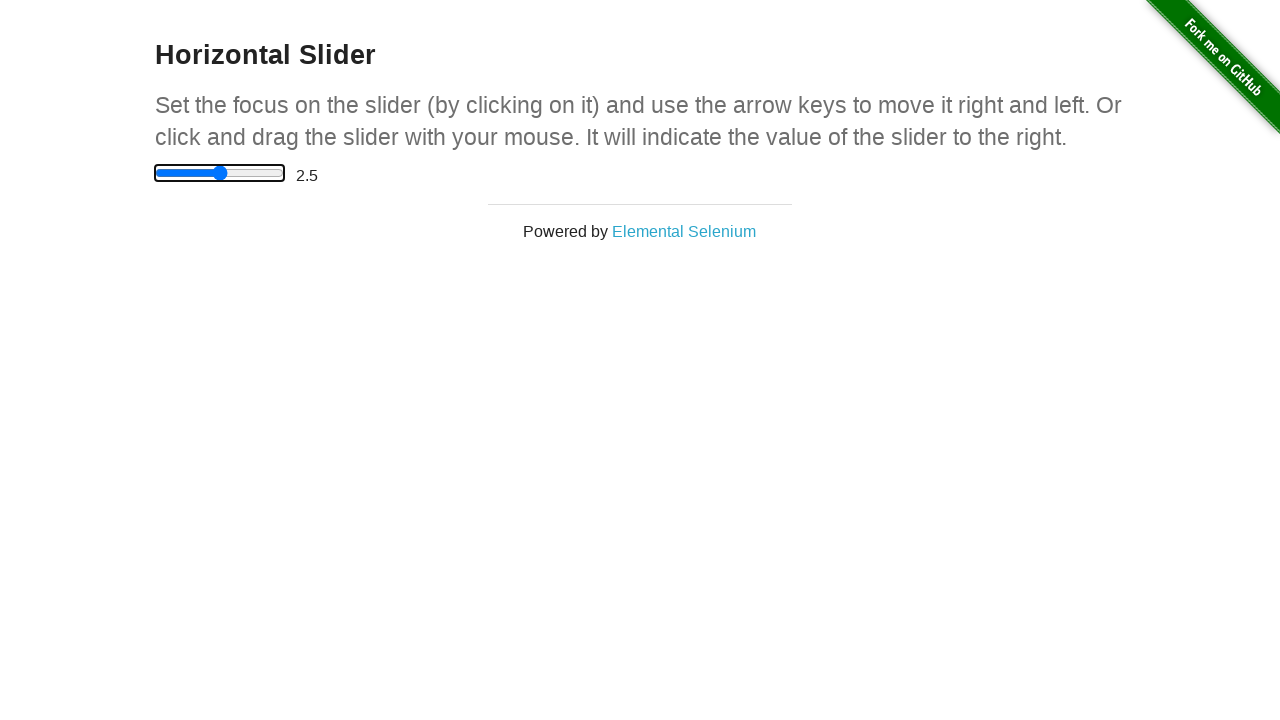

Waited 200ms for slider animation to complete
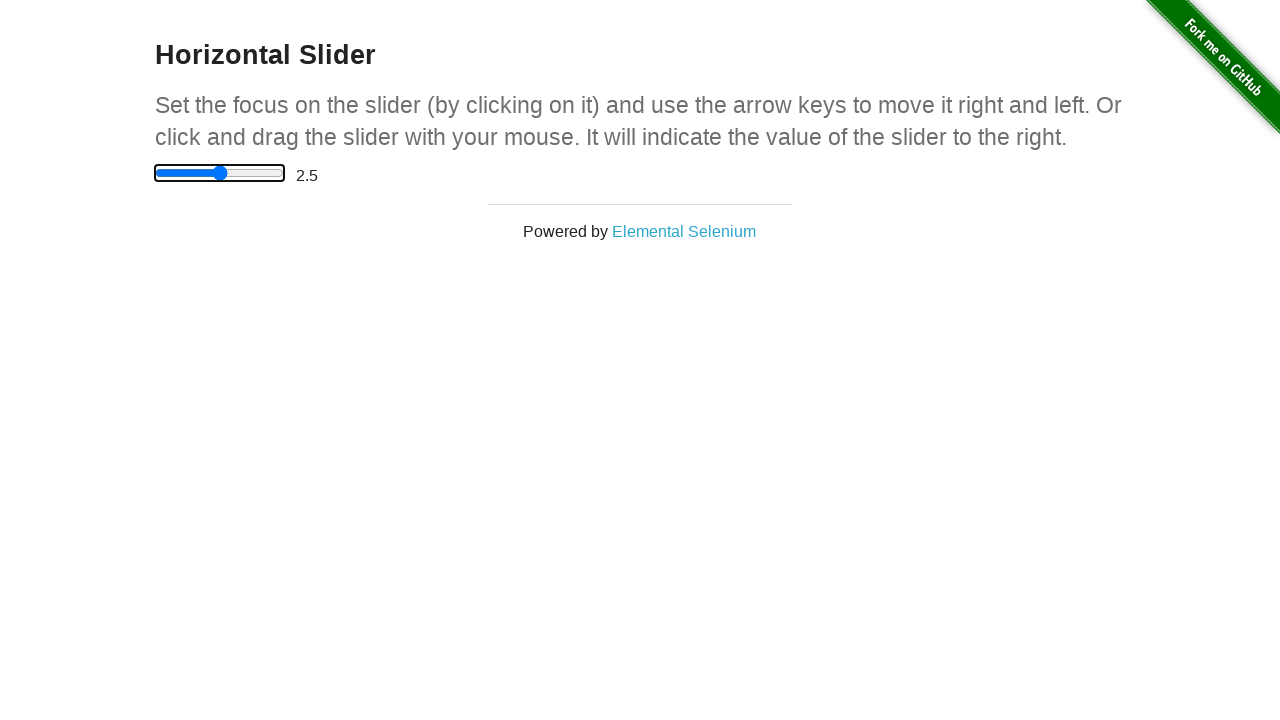

Pressed ArrowRight key on slider (iteration 6/9) on xpath=//input[@type='range']
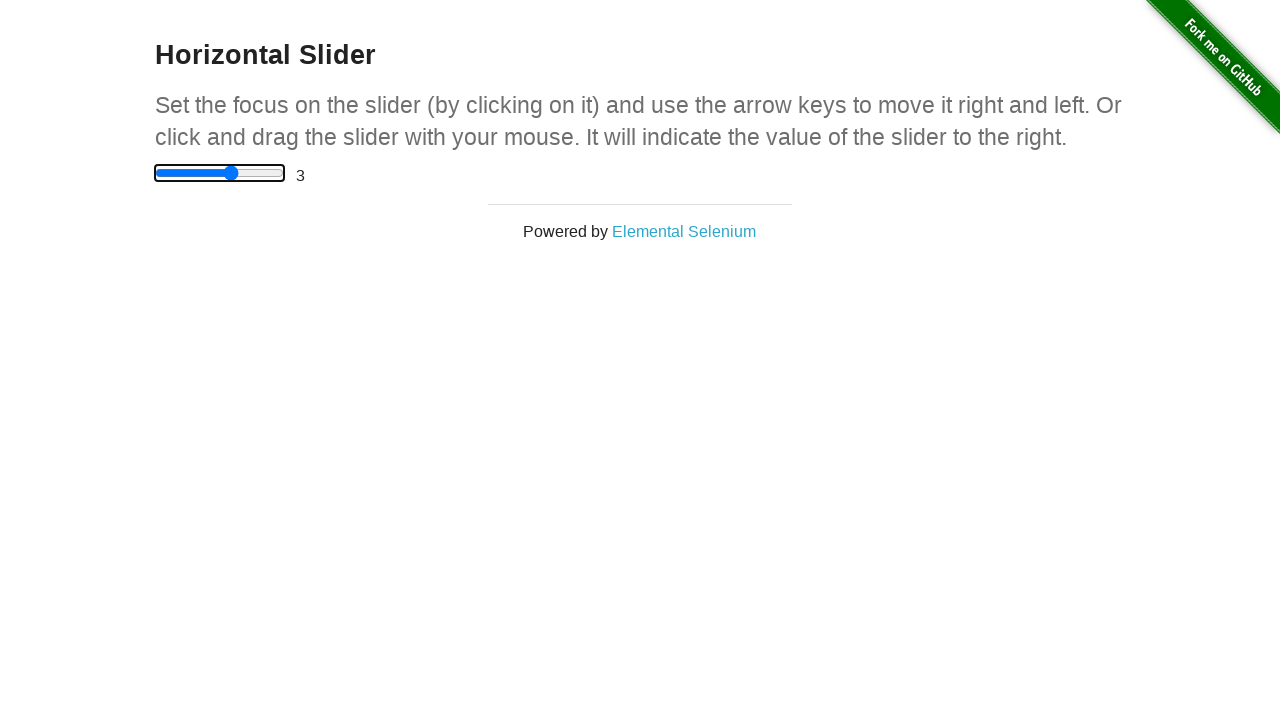

Waited 200ms for slider animation to complete
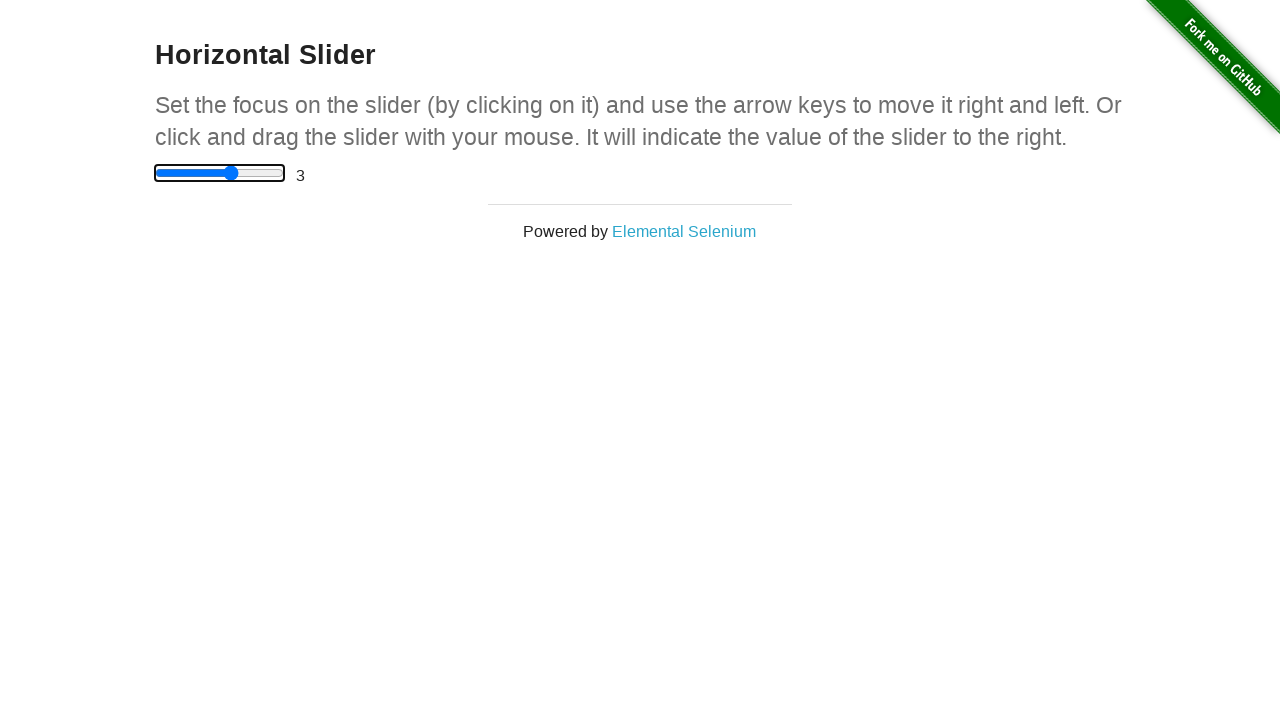

Pressed ArrowRight key on slider (iteration 7/9) on xpath=//input[@type='range']
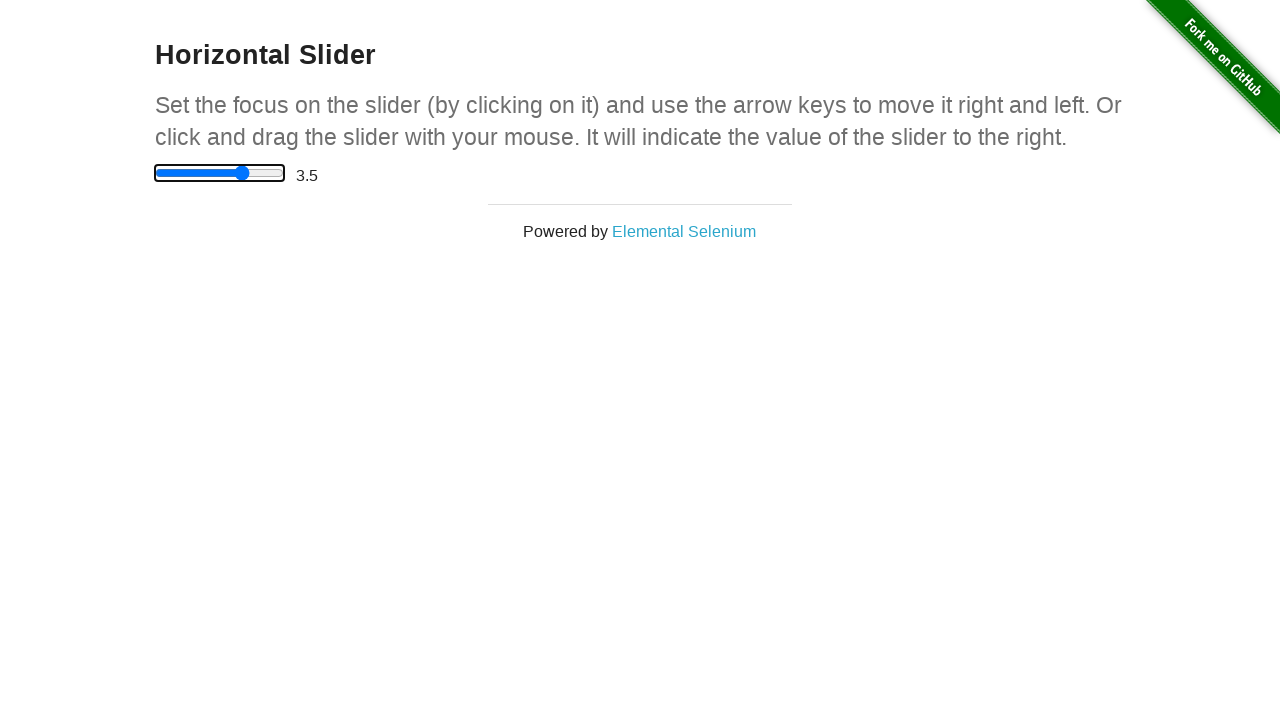

Waited 200ms for slider animation to complete
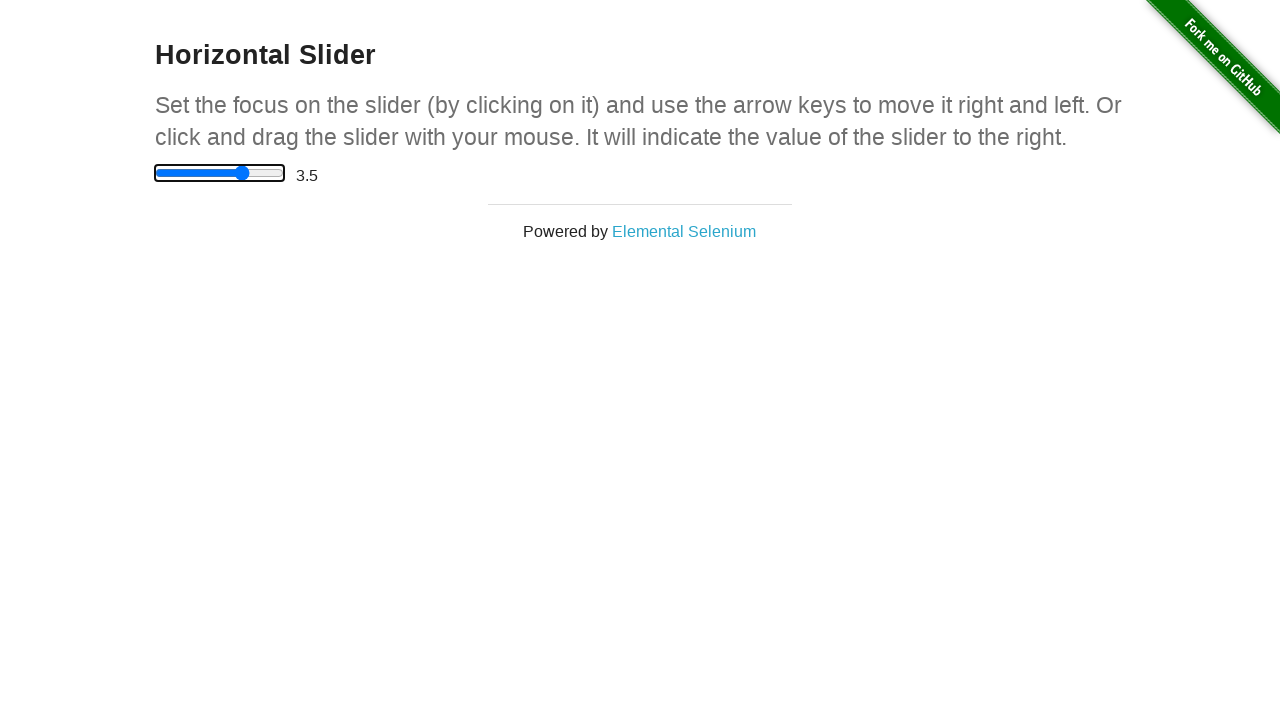

Pressed ArrowRight key on slider (iteration 8/9) on xpath=//input[@type='range']
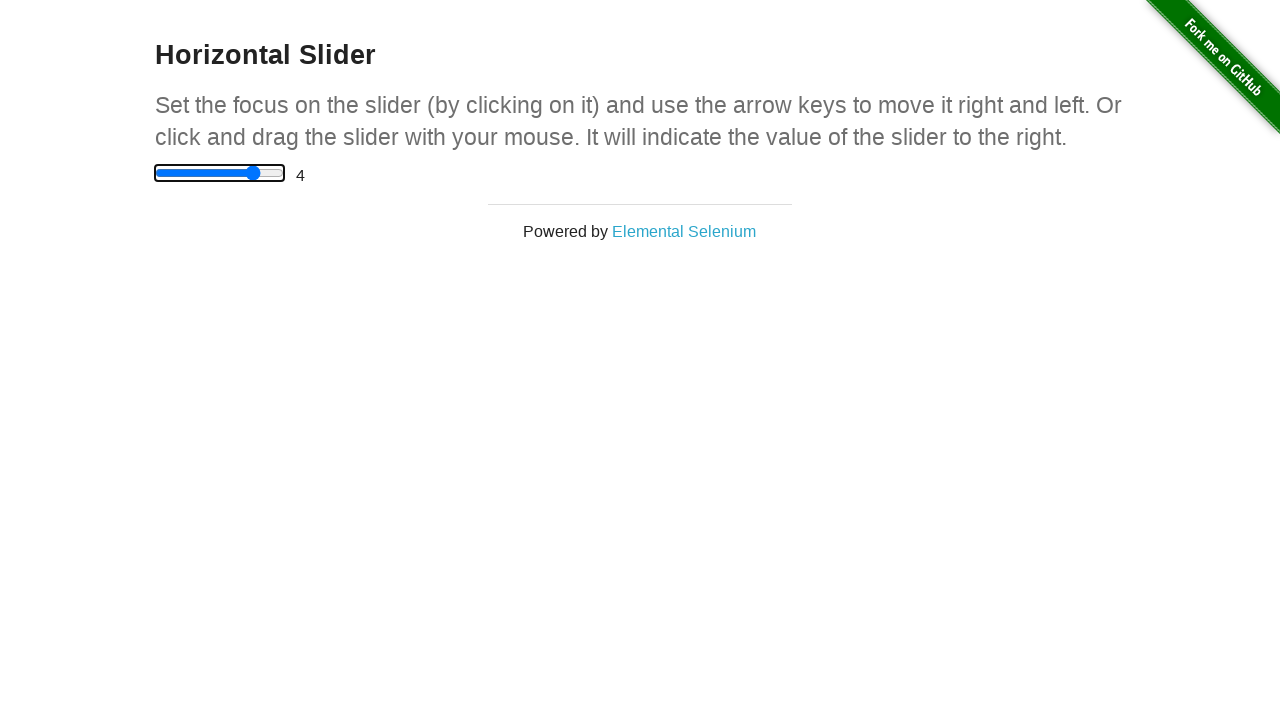

Waited 200ms for slider animation to complete
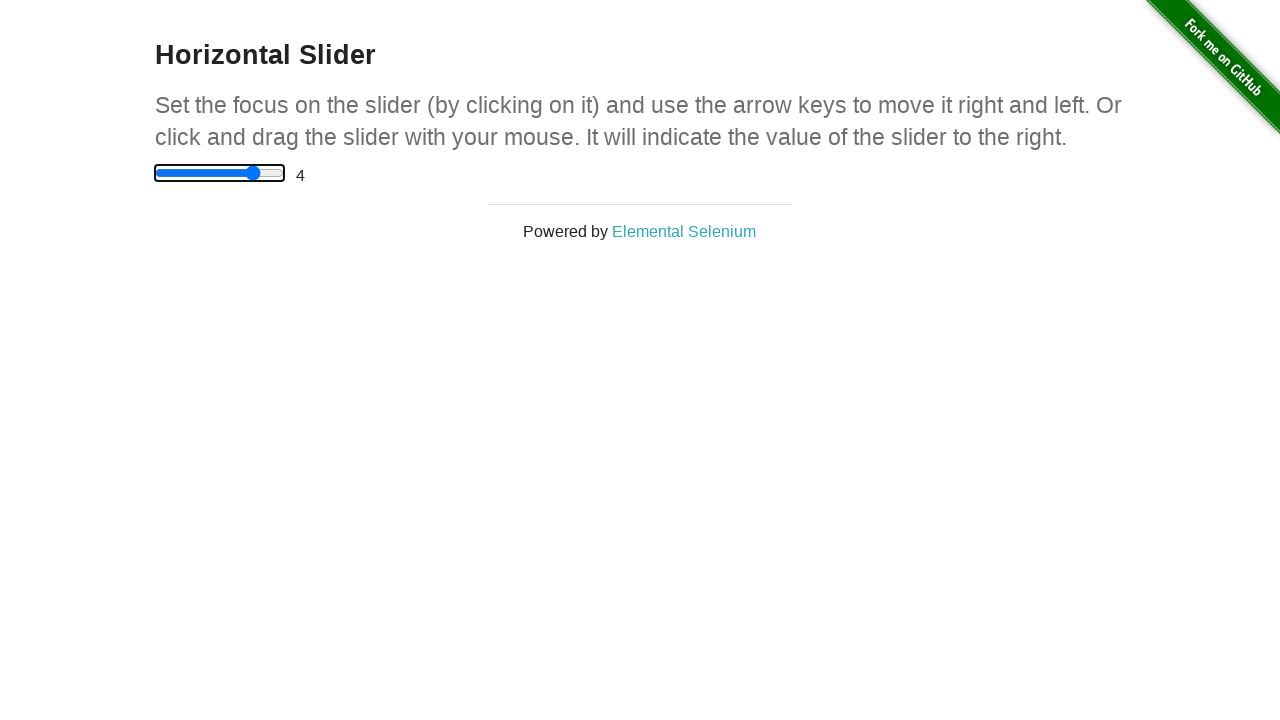

Pressed ArrowRight key on slider (iteration 9/9) on xpath=//input[@type='range']
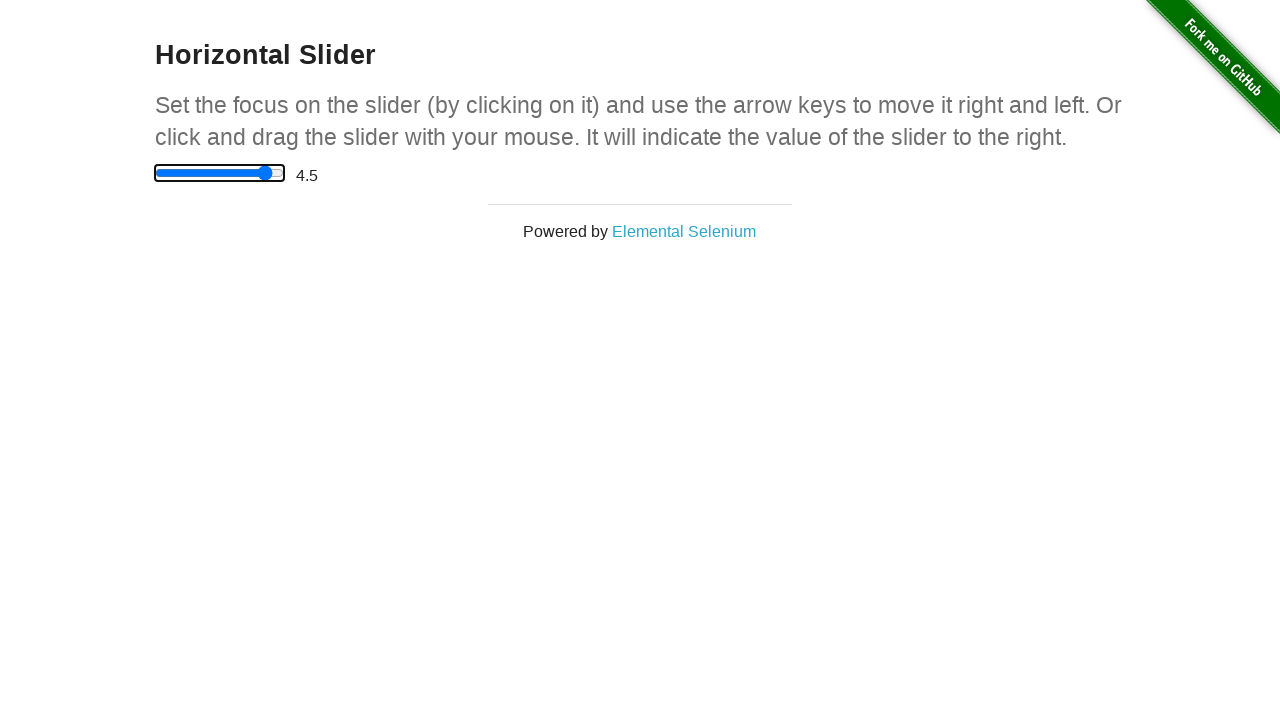

Waited 200ms for slider animation to complete
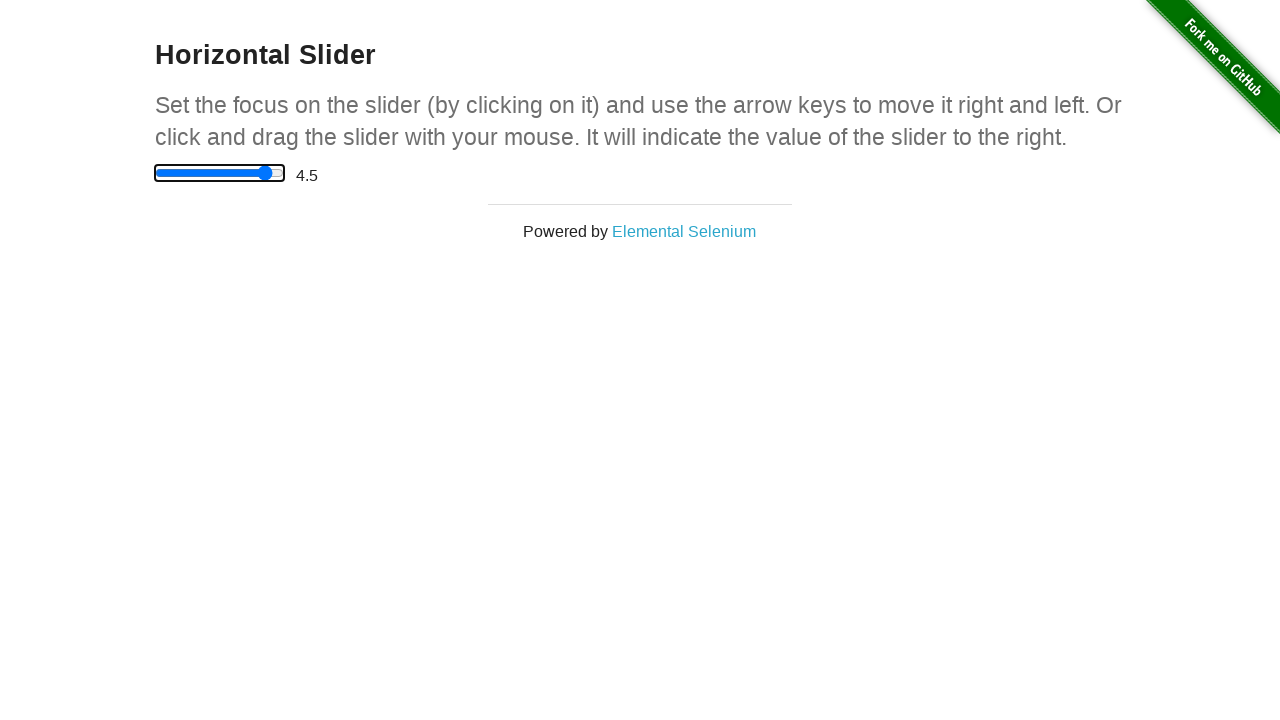

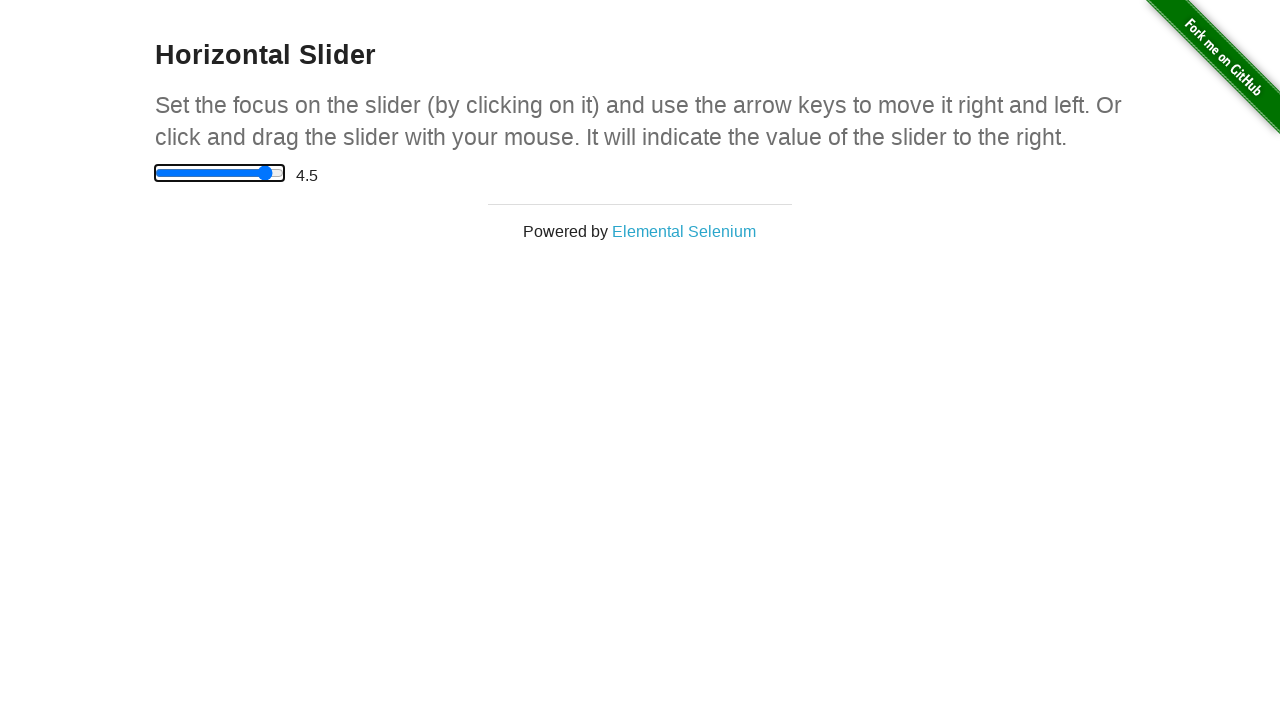